Navigates to vctcpune.com website and waits for the page to load. The original script was incomplete with no meaningful actions beyond navigation.

Starting URL: https://vctcpune.com/

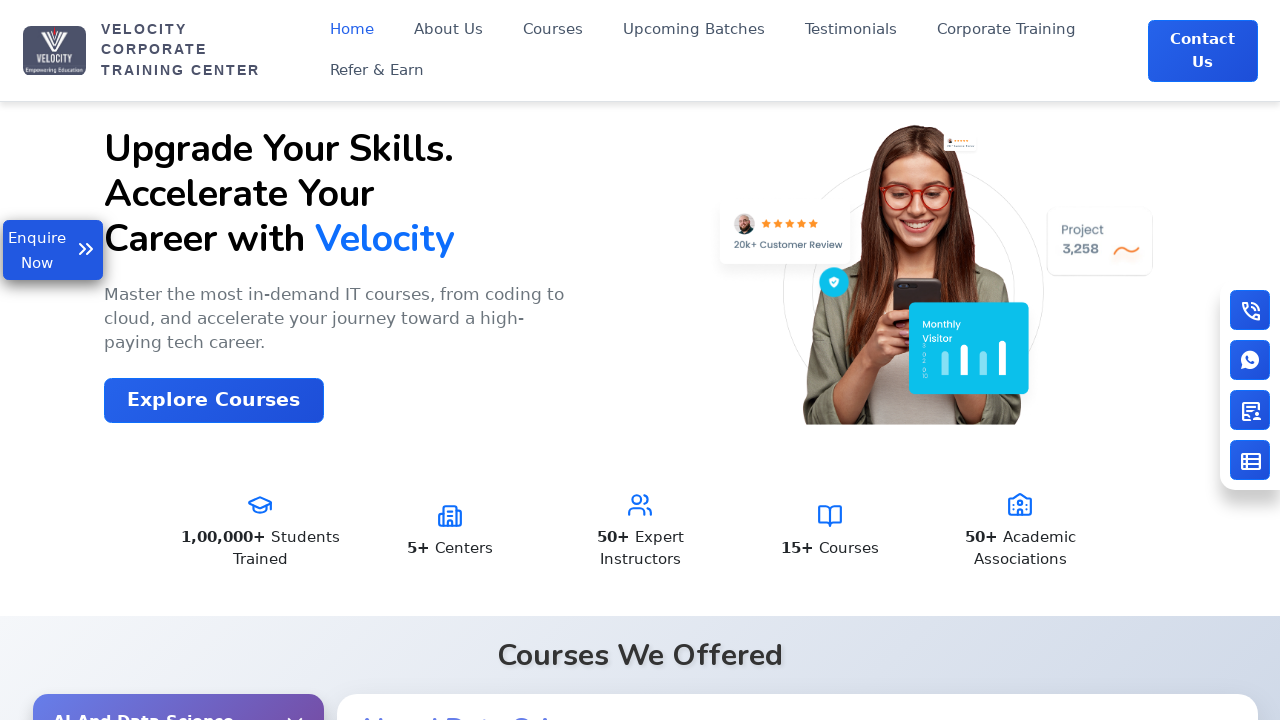

Waited for page to reach domcontentloaded state
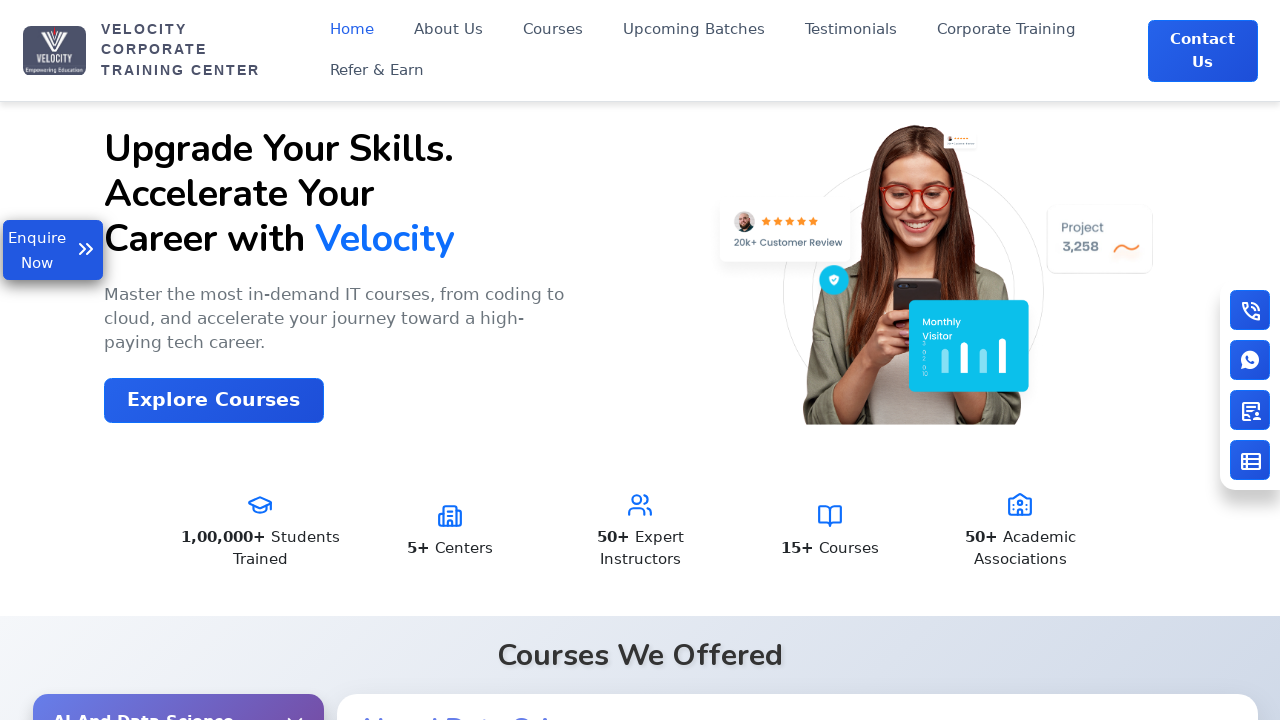

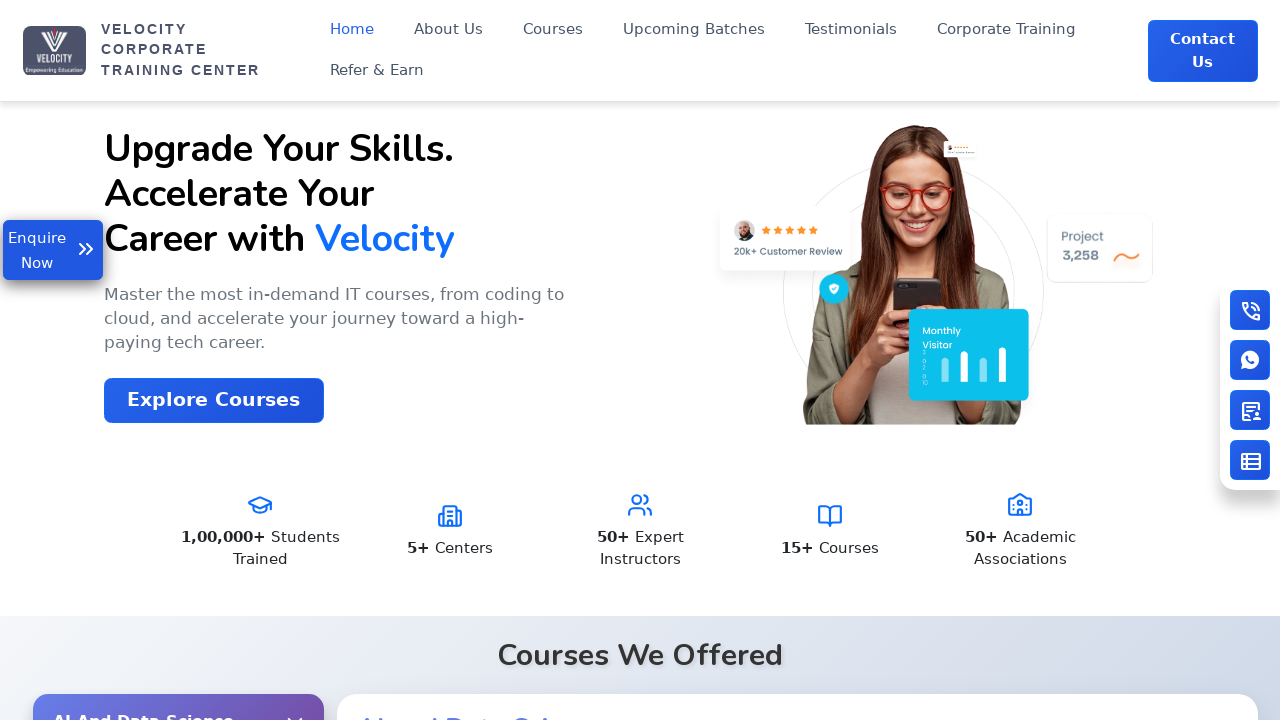